Tests the passenger selection dropdown on SpiceJet website by increasing the adult count to 5 and verifying the selection is displayed correctly

Starting URL: http://spicejet.com

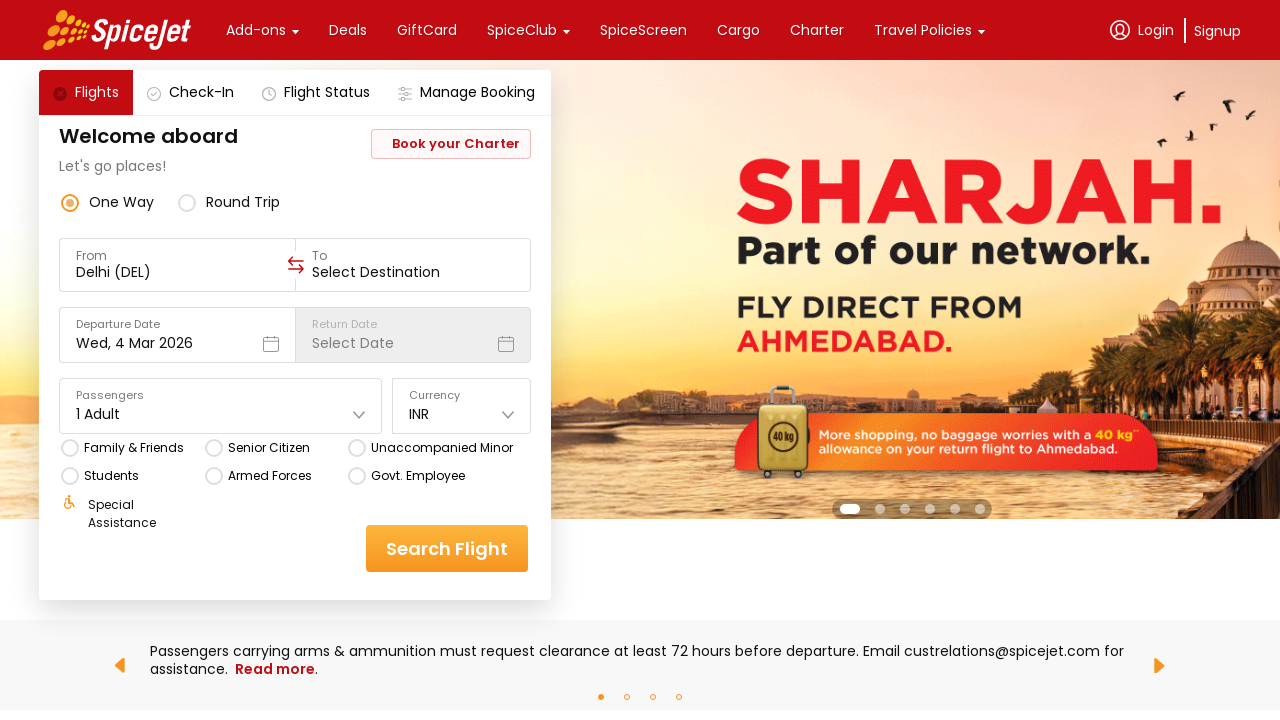

Clicked on Passengers dropdown to open it at (221, 406) on xpath=//div[text()='Passengers']/parent::div
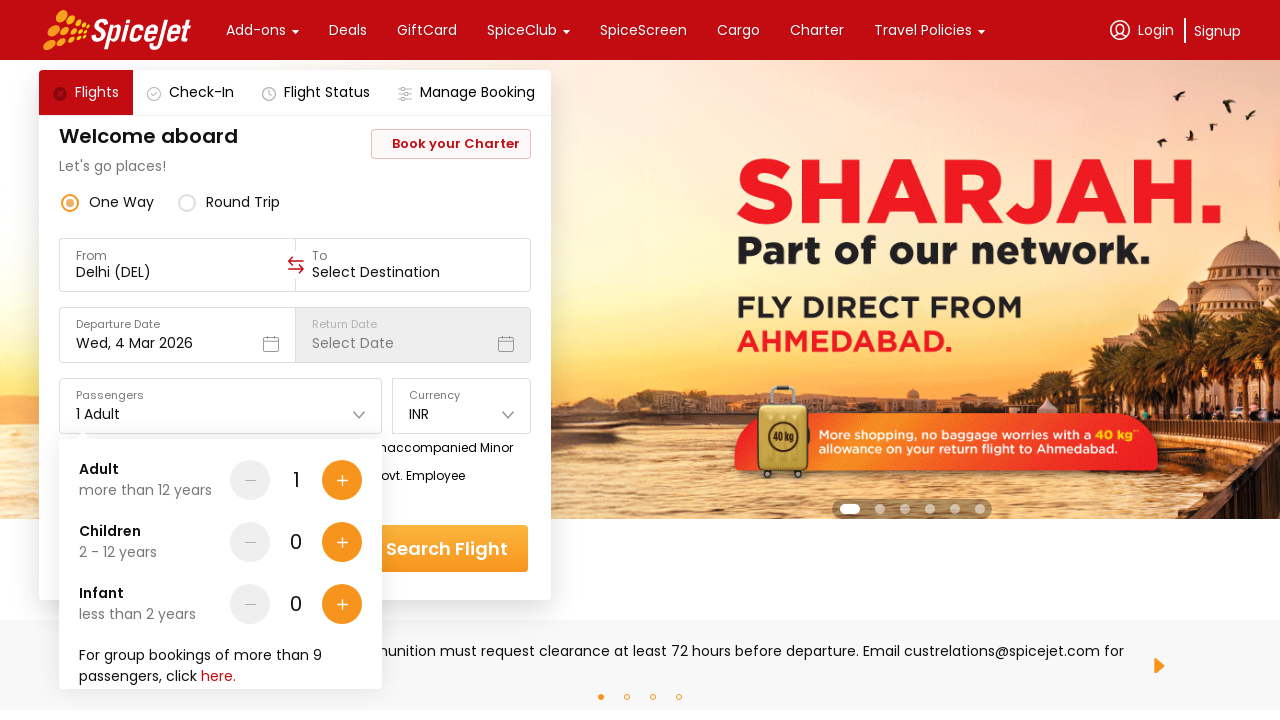

Clicked '+' button to increase adult count (iteration 1/4) at (342, 480) on xpath=//div[text()='Adult']/parent::div/following-sibling::div/div[3]
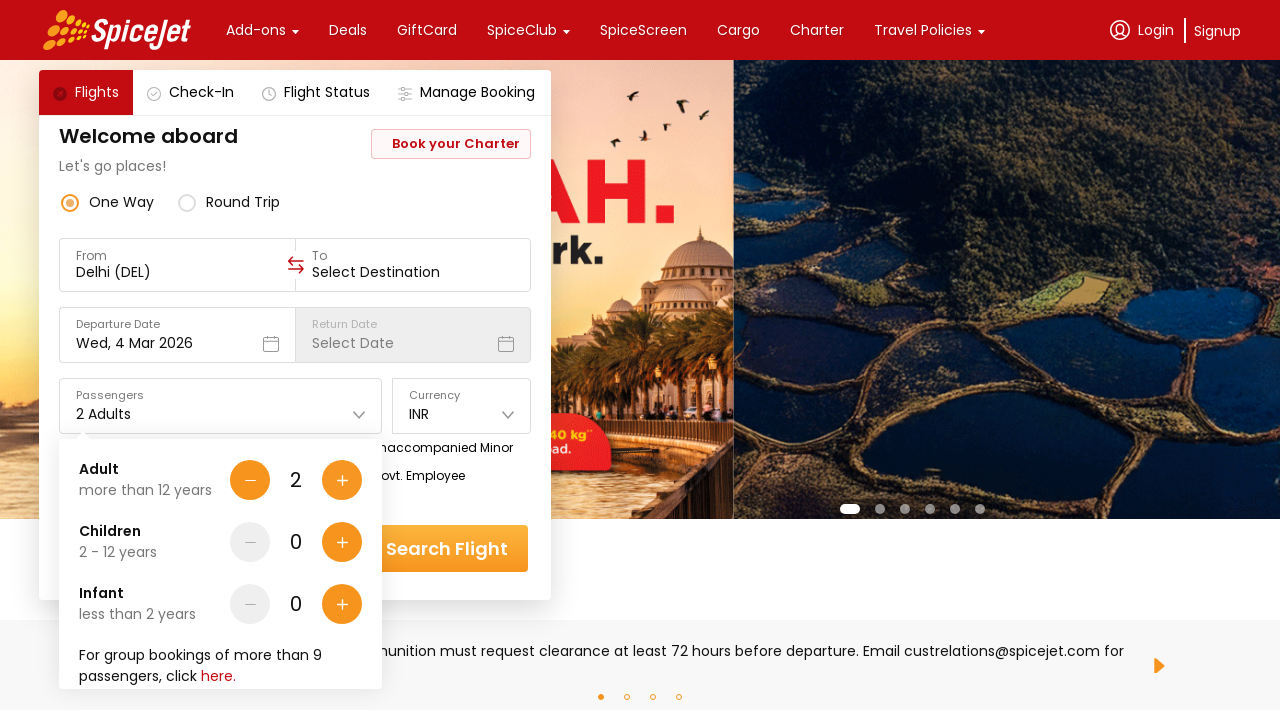

Clicked '+' button to increase adult count (iteration 2/4) at (342, 480) on xpath=//div[text()='Adult']/parent::div/following-sibling::div/div[3]
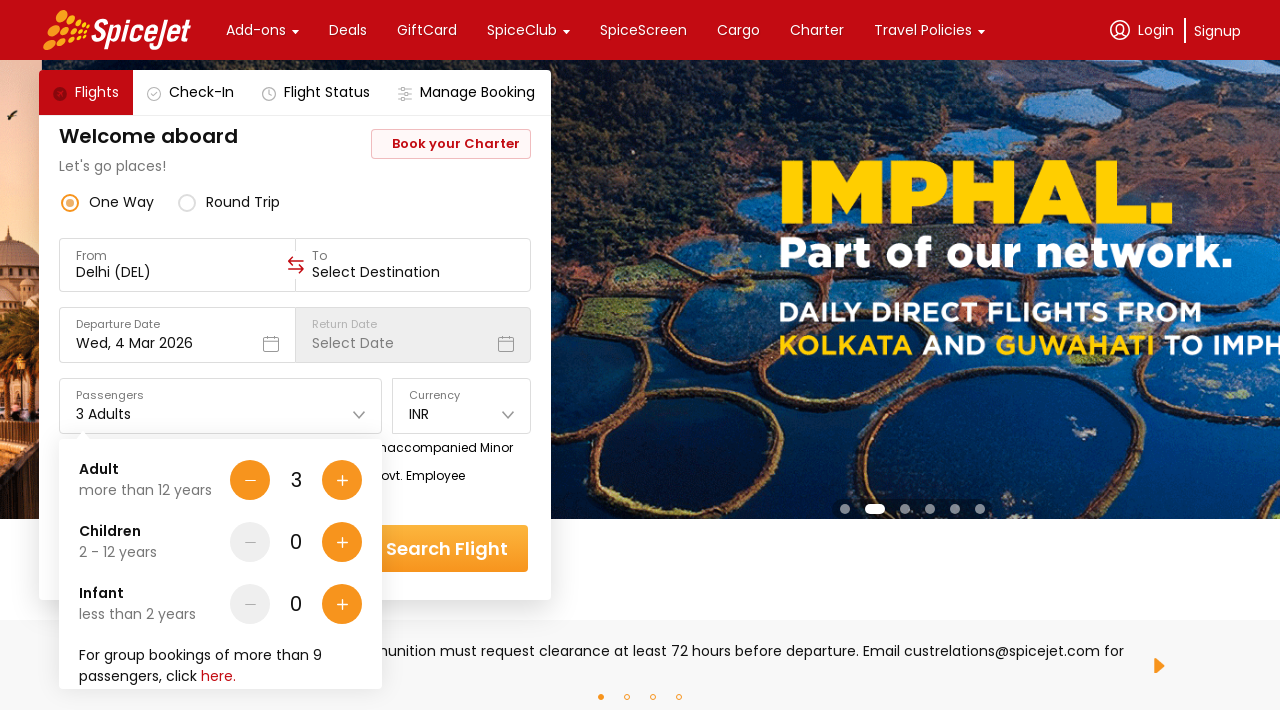

Clicked '+' button to increase adult count (iteration 3/4) at (342, 480) on xpath=//div[text()='Adult']/parent::div/following-sibling::div/div[3]
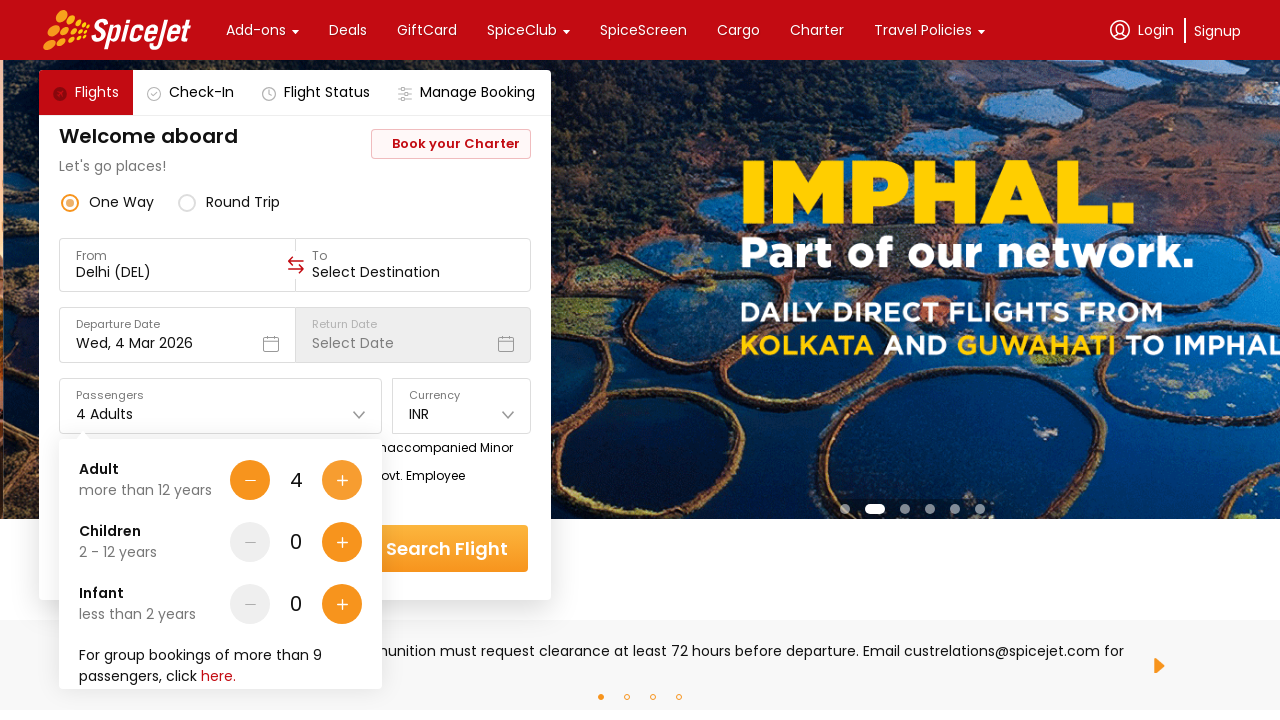

Clicked '+' button to increase adult count (iteration 4/4) at (342, 480) on xpath=//div[text()='Adult']/parent::div/following-sibling::div/div[3]
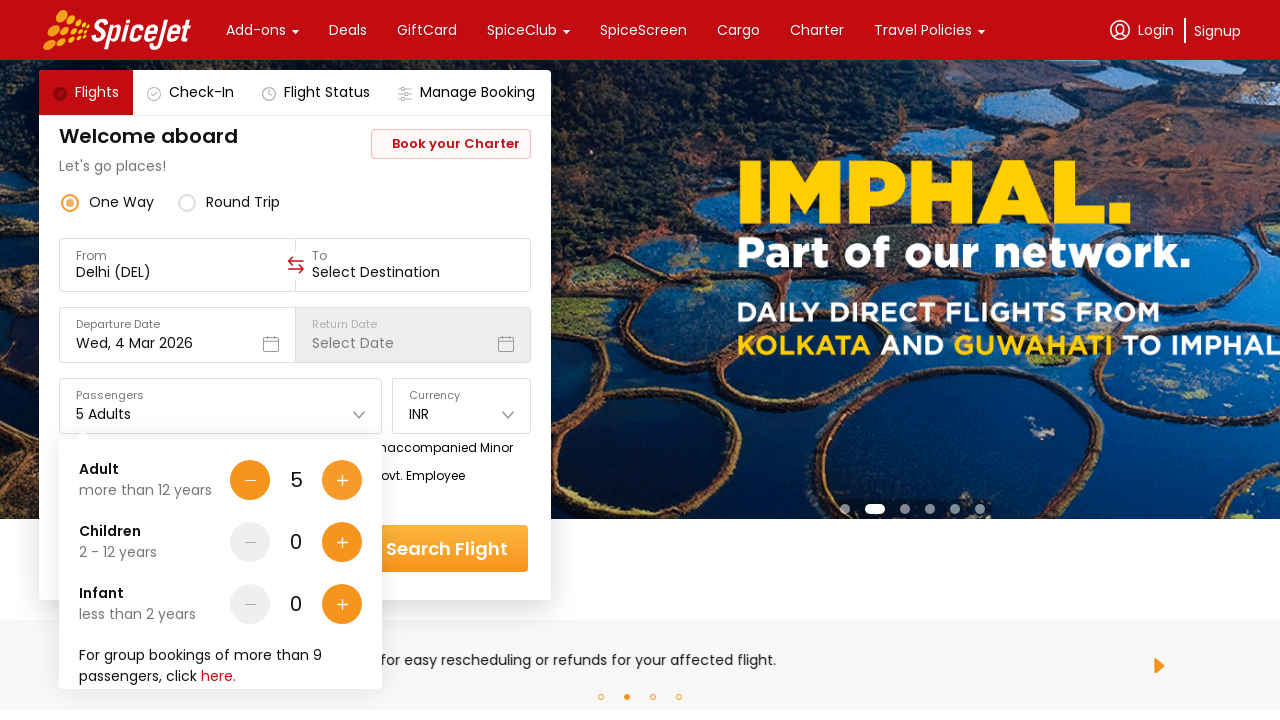

Clicked Done button to confirm passenger selection at (317, 648) on xpath=//div[text()='Done']/parent::div
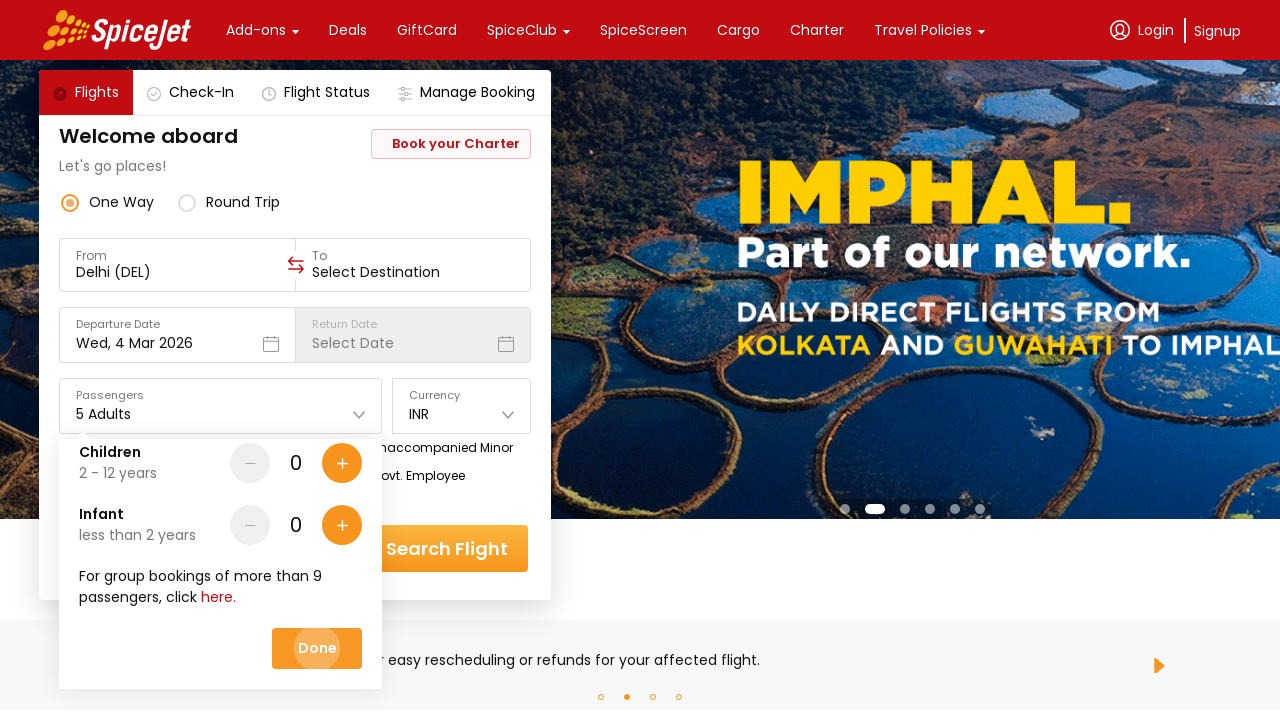

Retrieved passenger count text: '5 Adults'
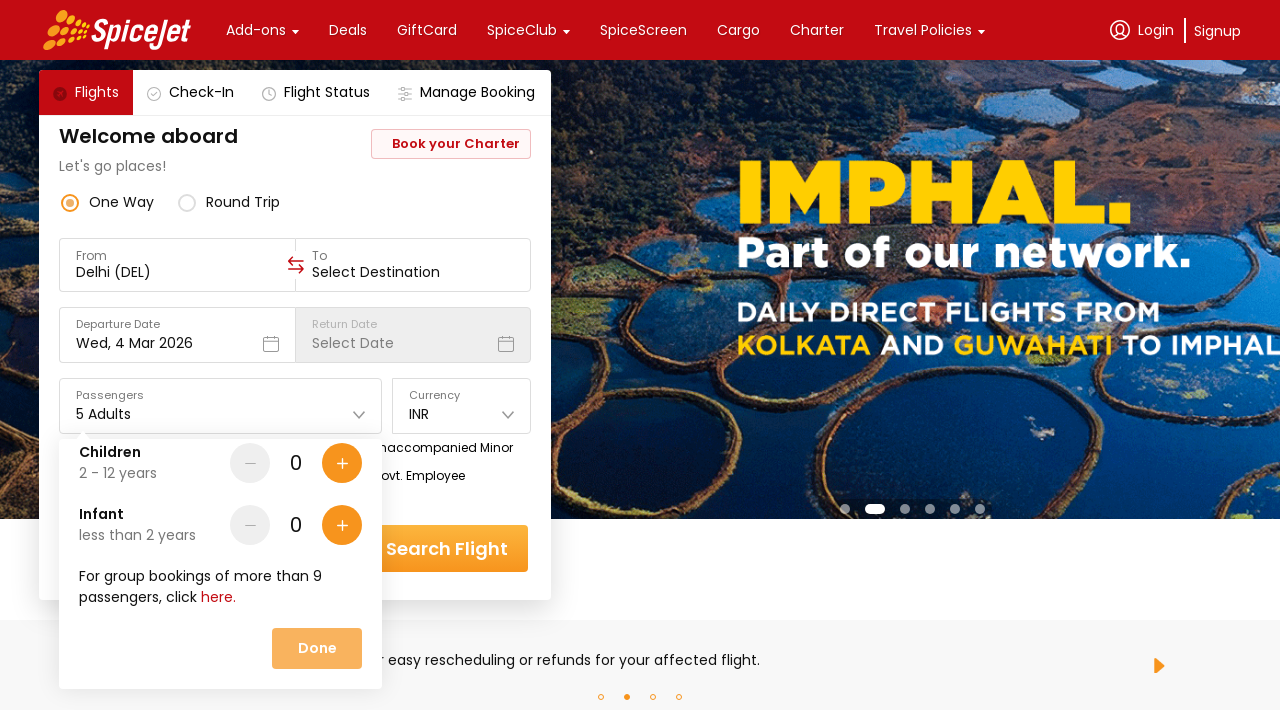

Verified that passenger count displays '5 Adults' correctly
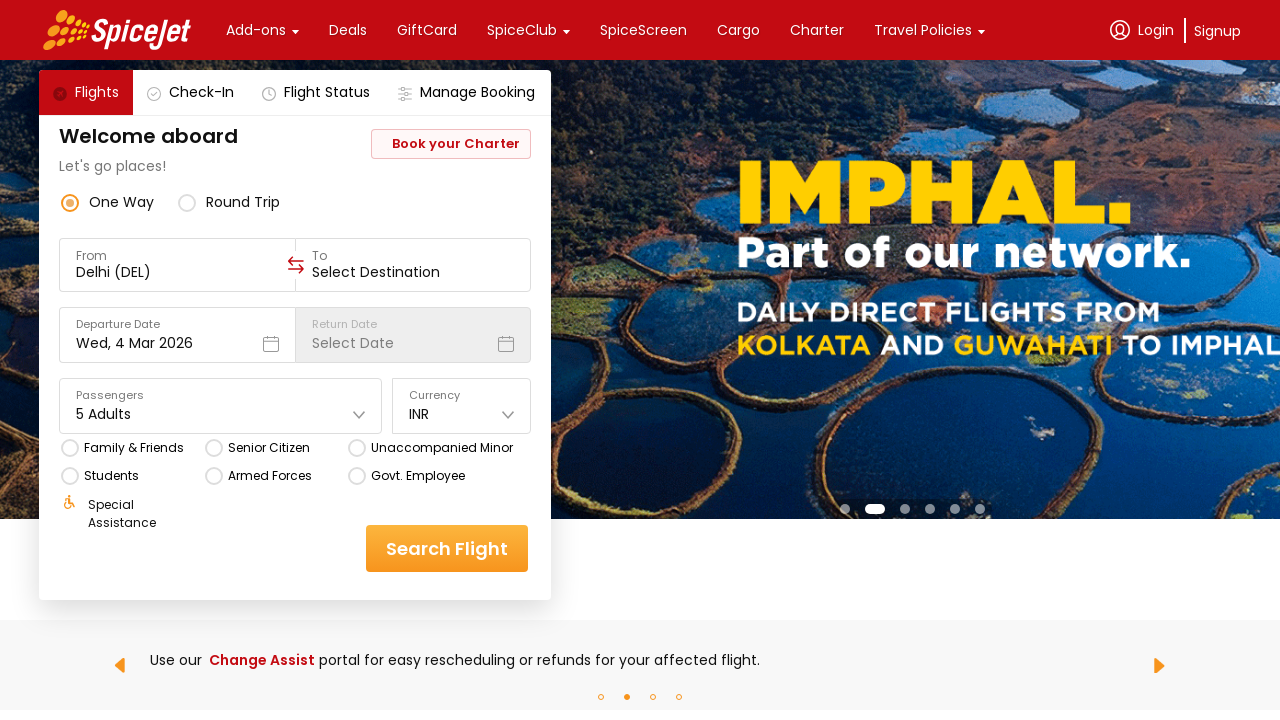

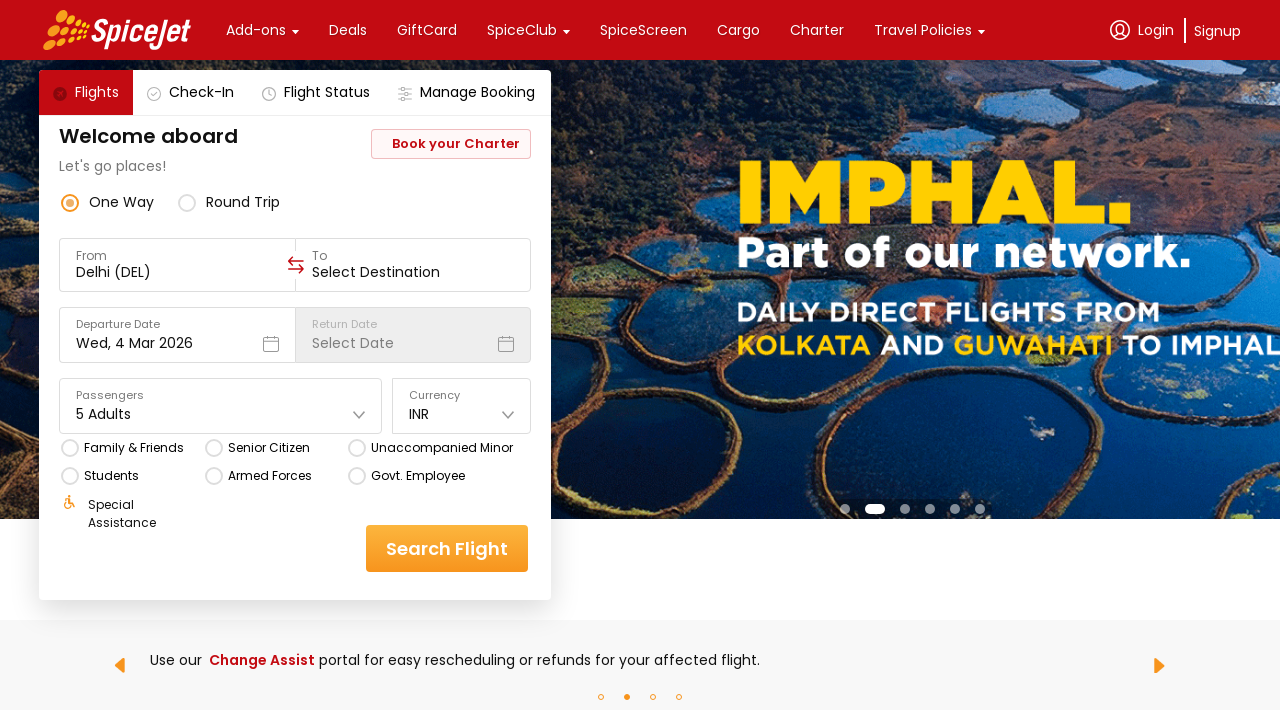